Tests basic browser navigation by visiting multiple websites in sequence using different navigation methods (get and navigate.to)

Starting URL: https://coderslab.com/en

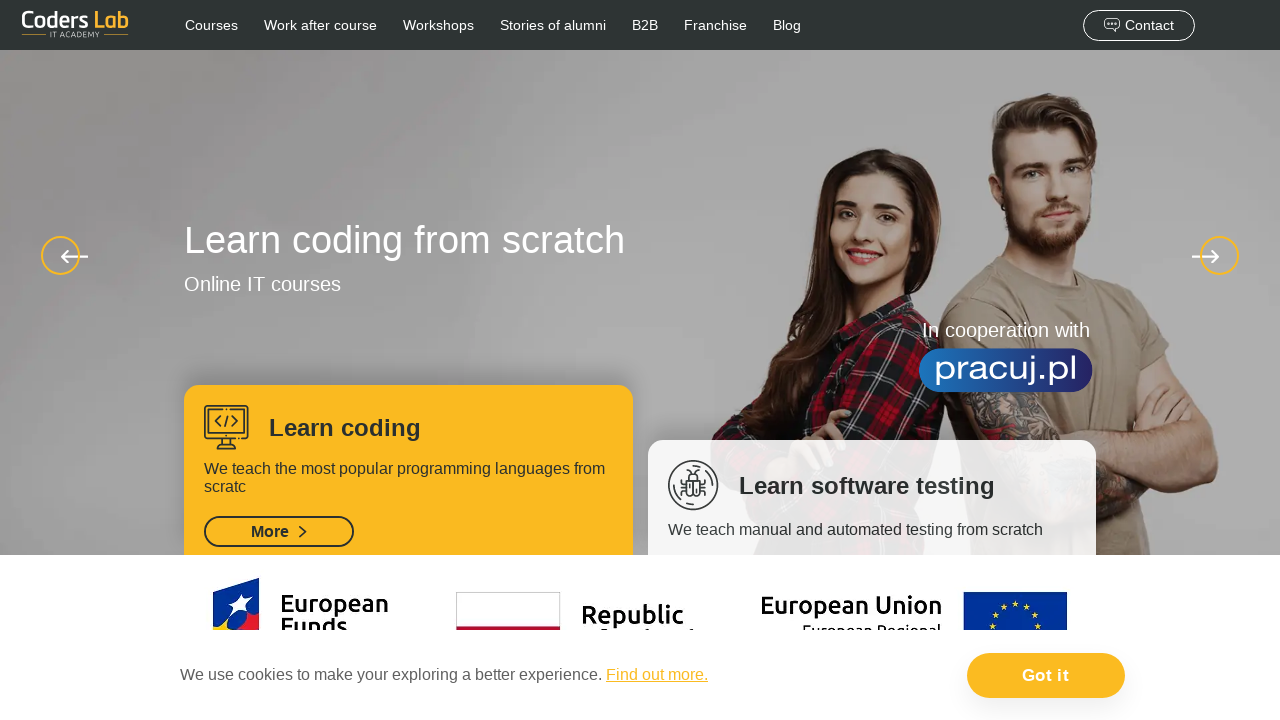

Navigated to online store at mystore-testlab.coderslab.pl
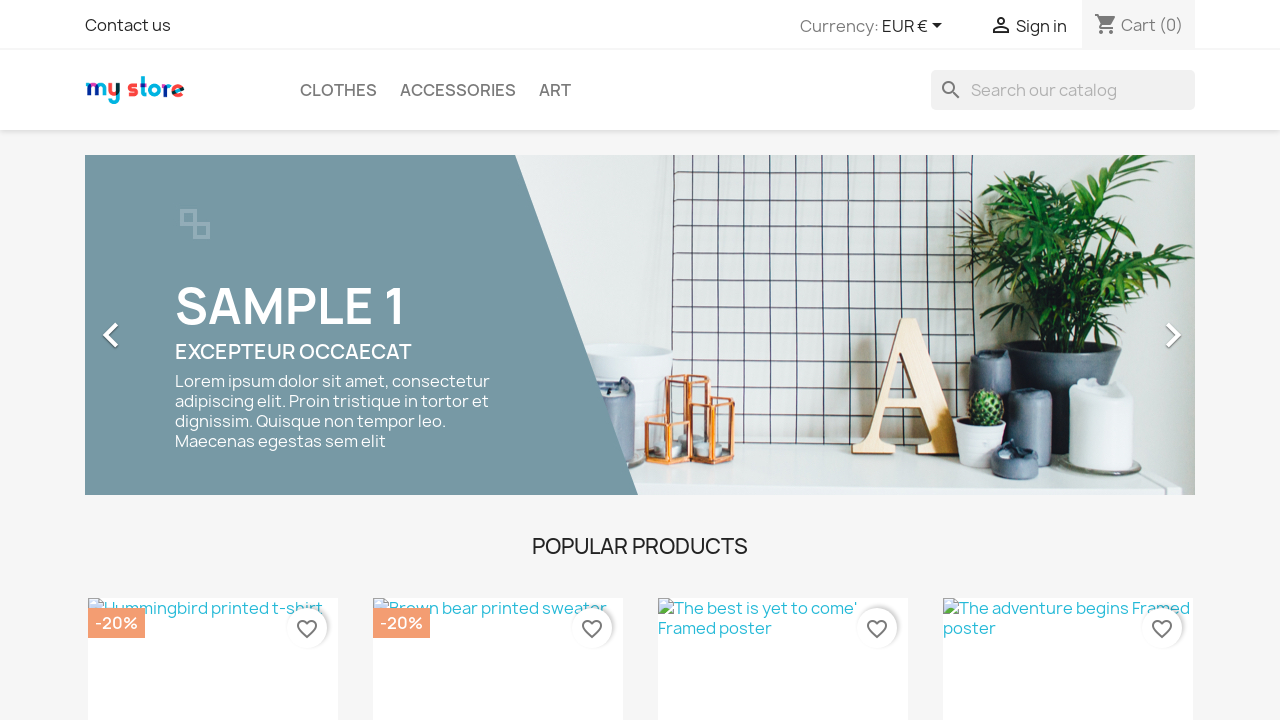

Navigated to hotel booking site at hotel-testlab.coderslab.pl
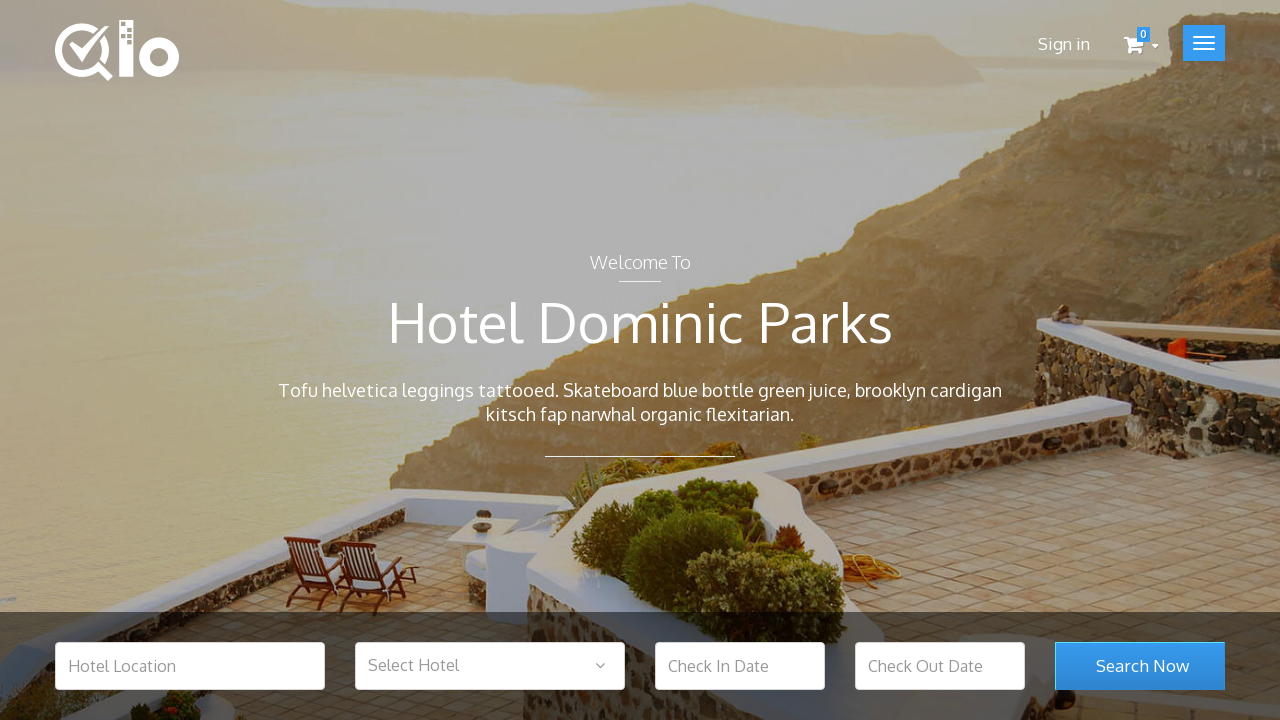

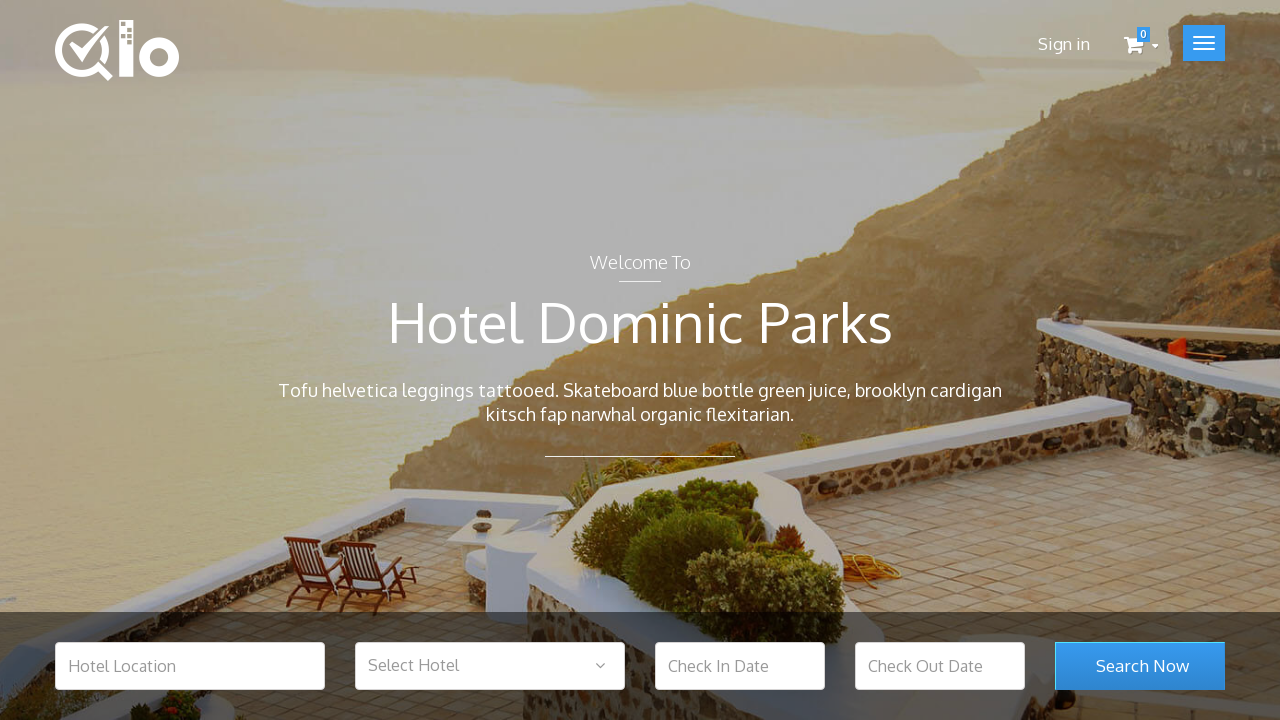